Tests browser window/tab switching functionality by clicking a button that opens a new tab, switching to the new tab, and then switching back to the original window.

Starting URL: https://formy-project.herokuapp.com/switch-window

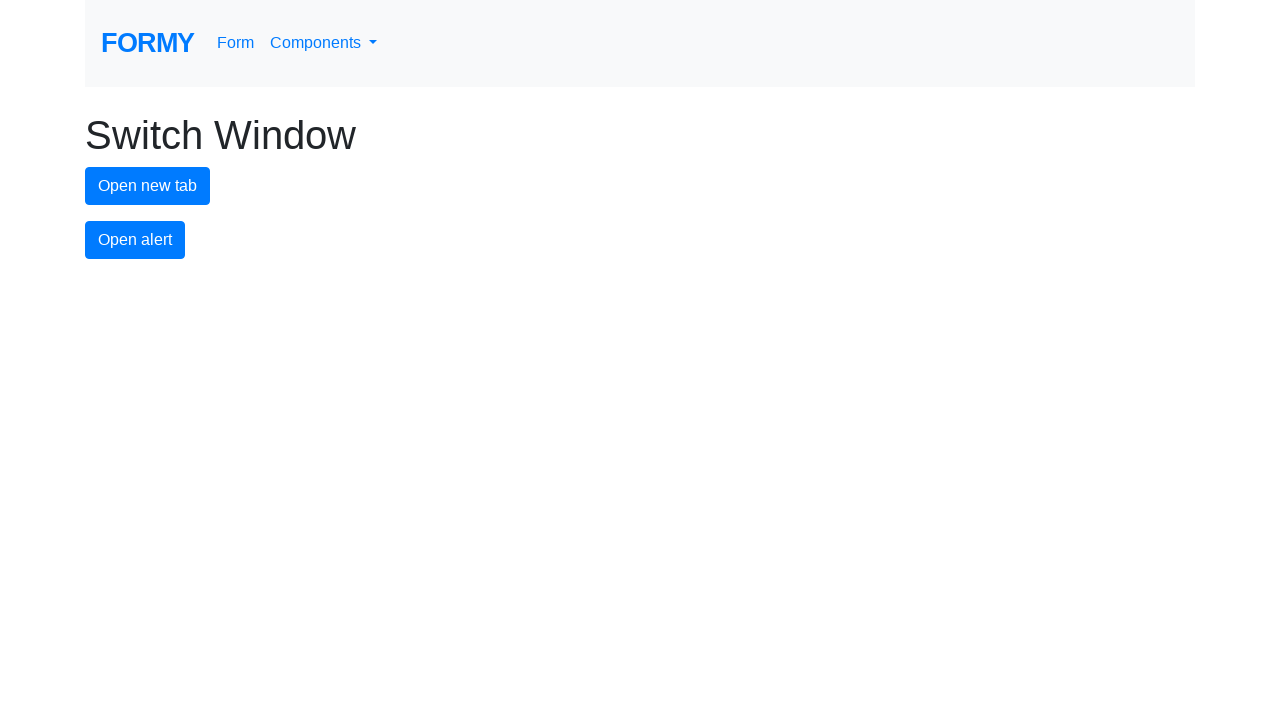

Clicked new tab button to open a new tab at (148, 186) on #new-tab-button
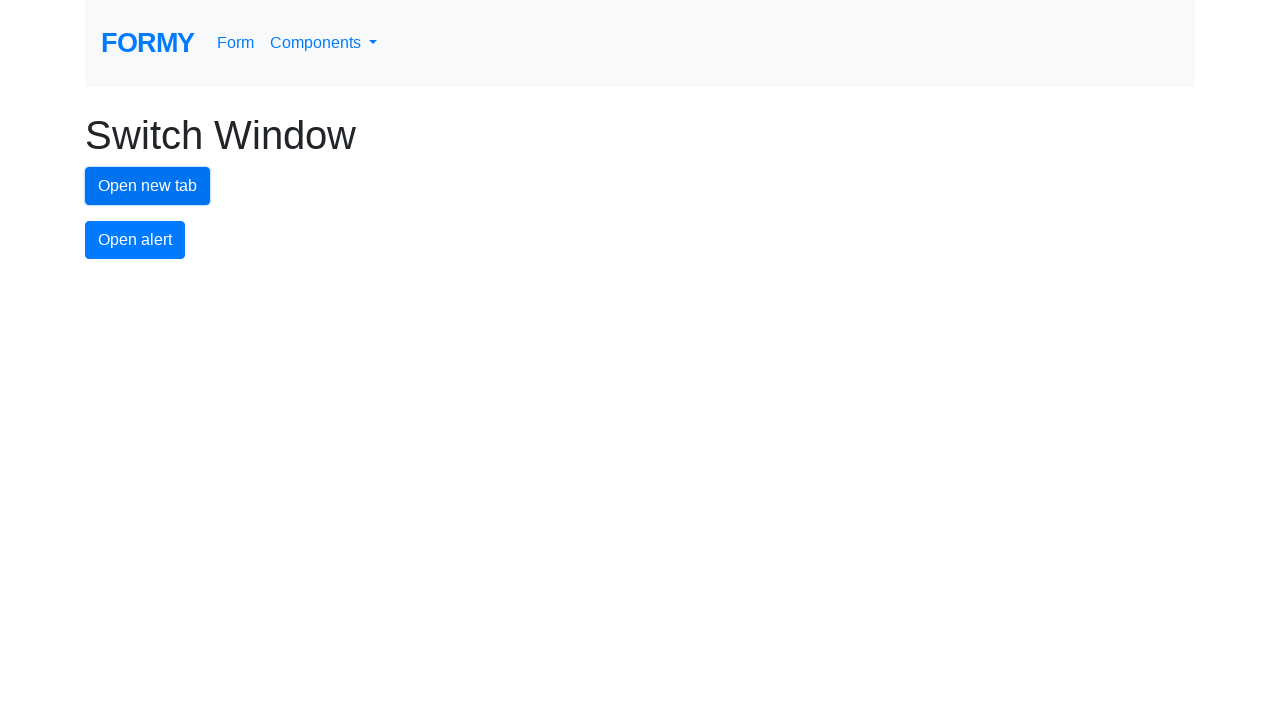

New tab opened and captured at (148, 186) on #new-tab-button
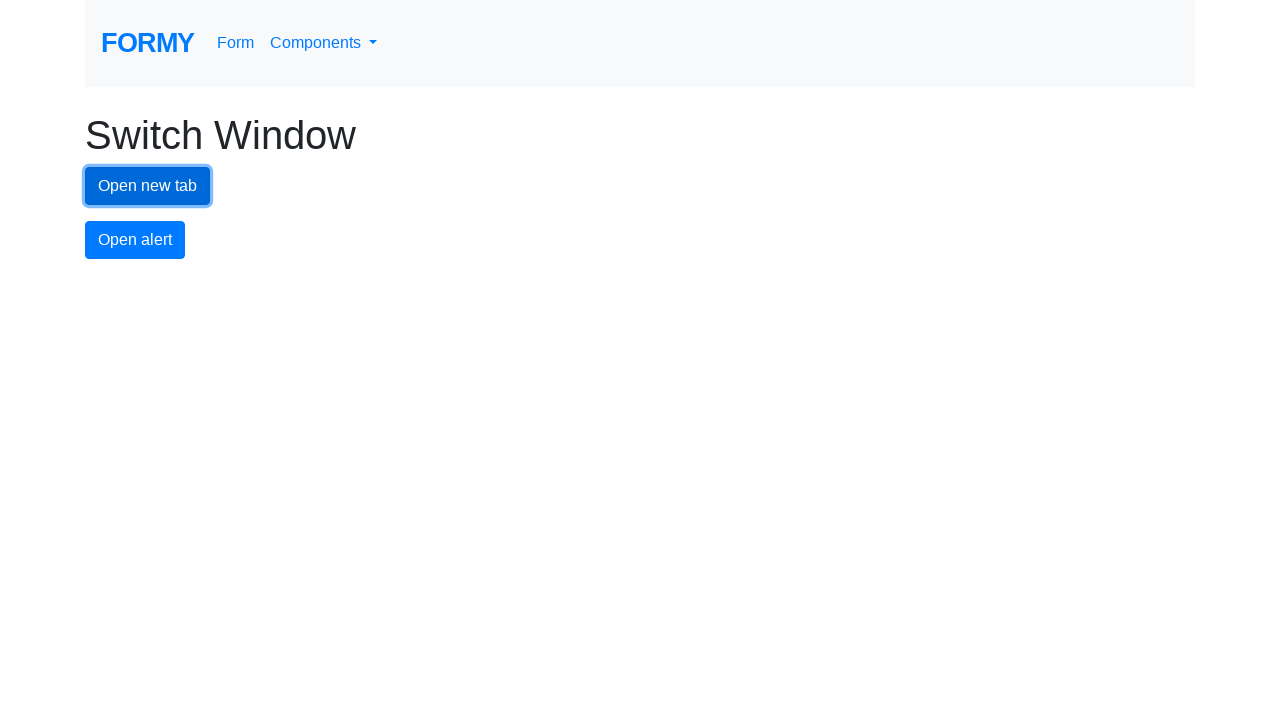

New page loaded completely
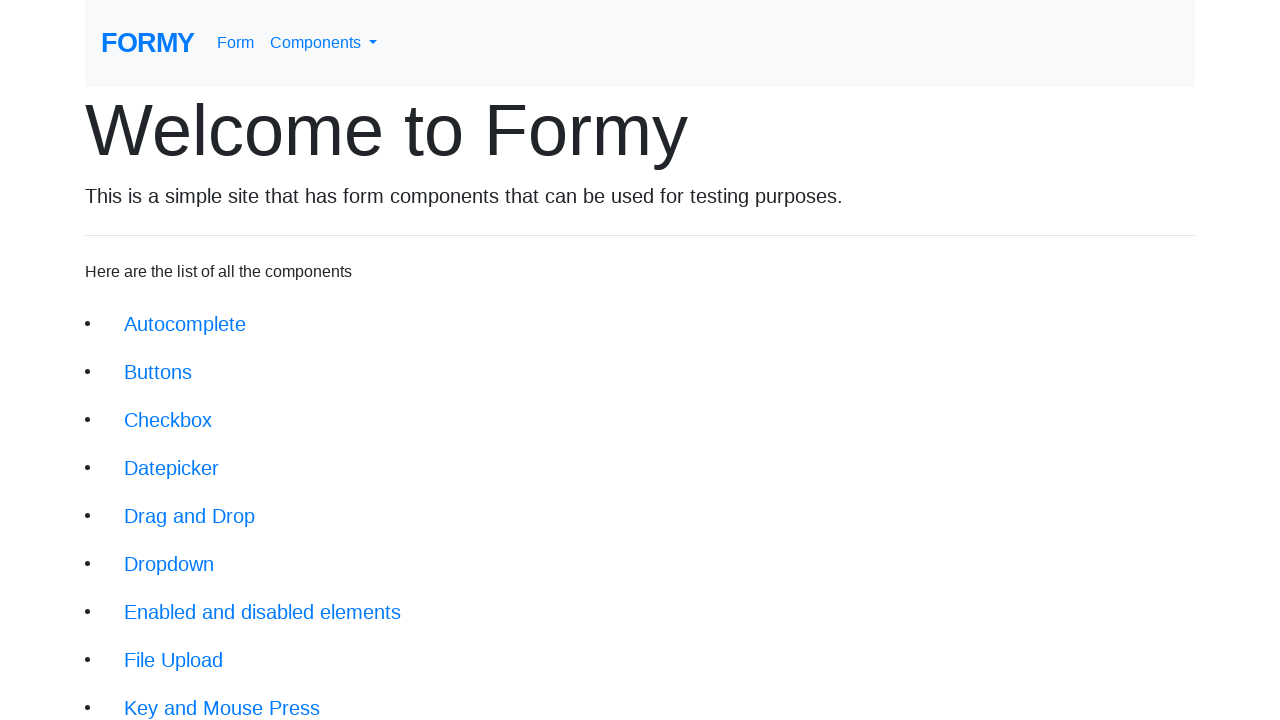

Switched back to original tab by bringing it to front
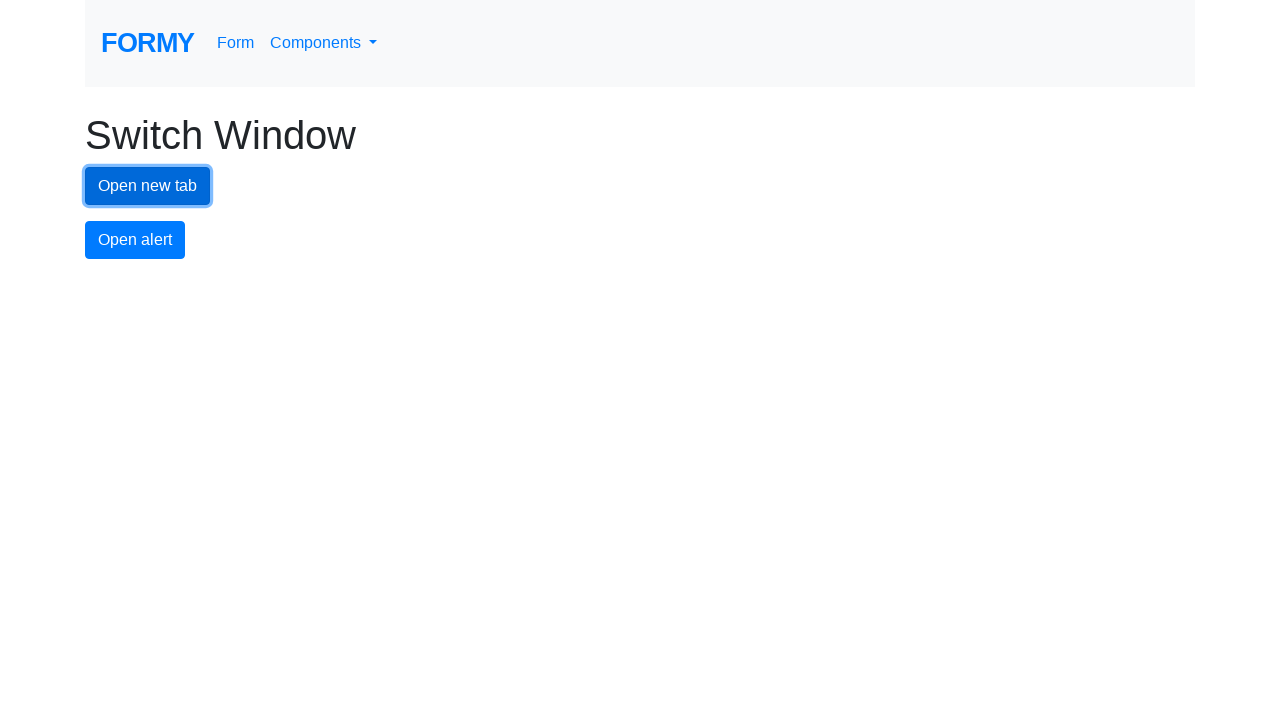

Closed the new tab
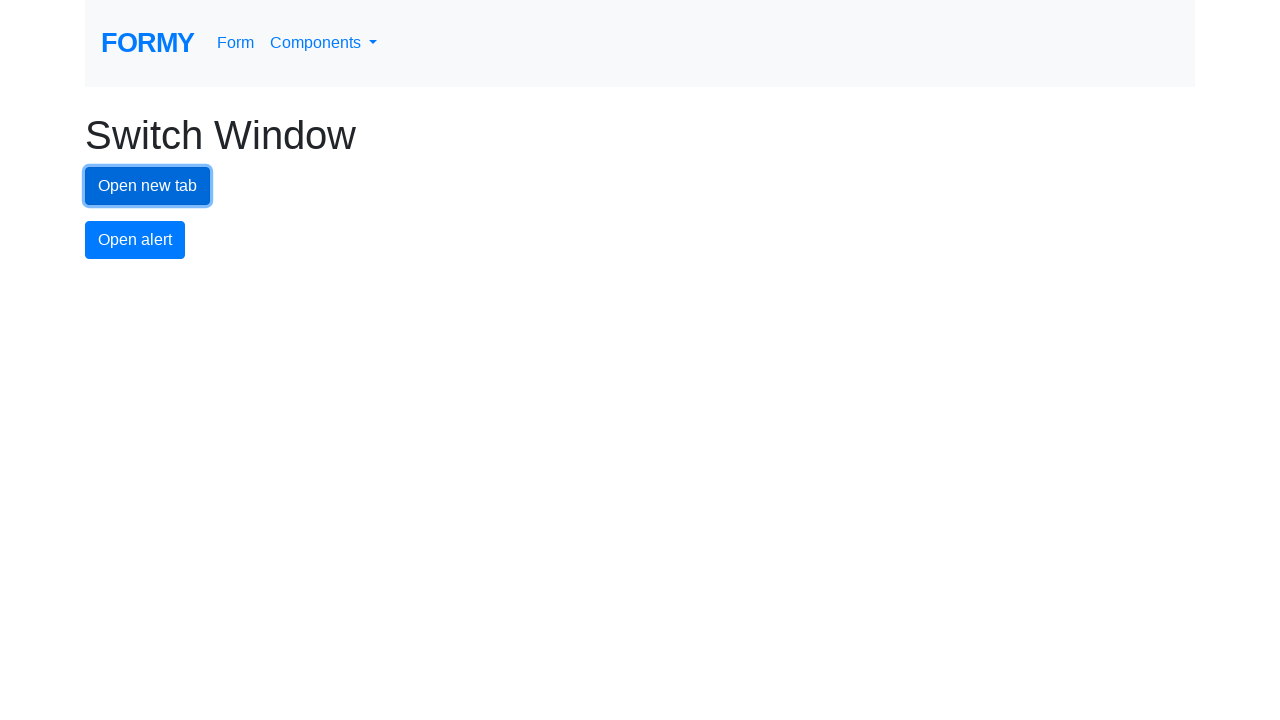

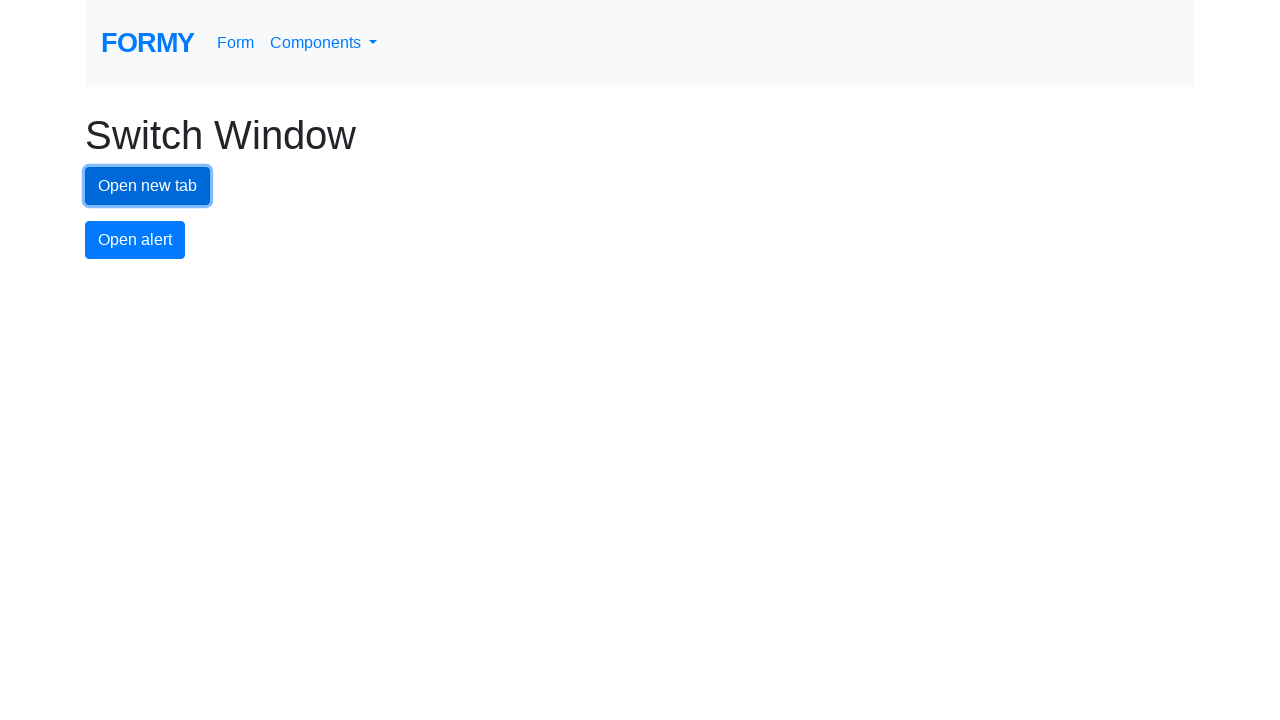